Tests checkbox functionality by navigating to a checkbox demo page and clicking on a specific checkbox option (Option-2)

Starting URL: https://www.syntaxprojects.com/basic-checkbox-demo.php

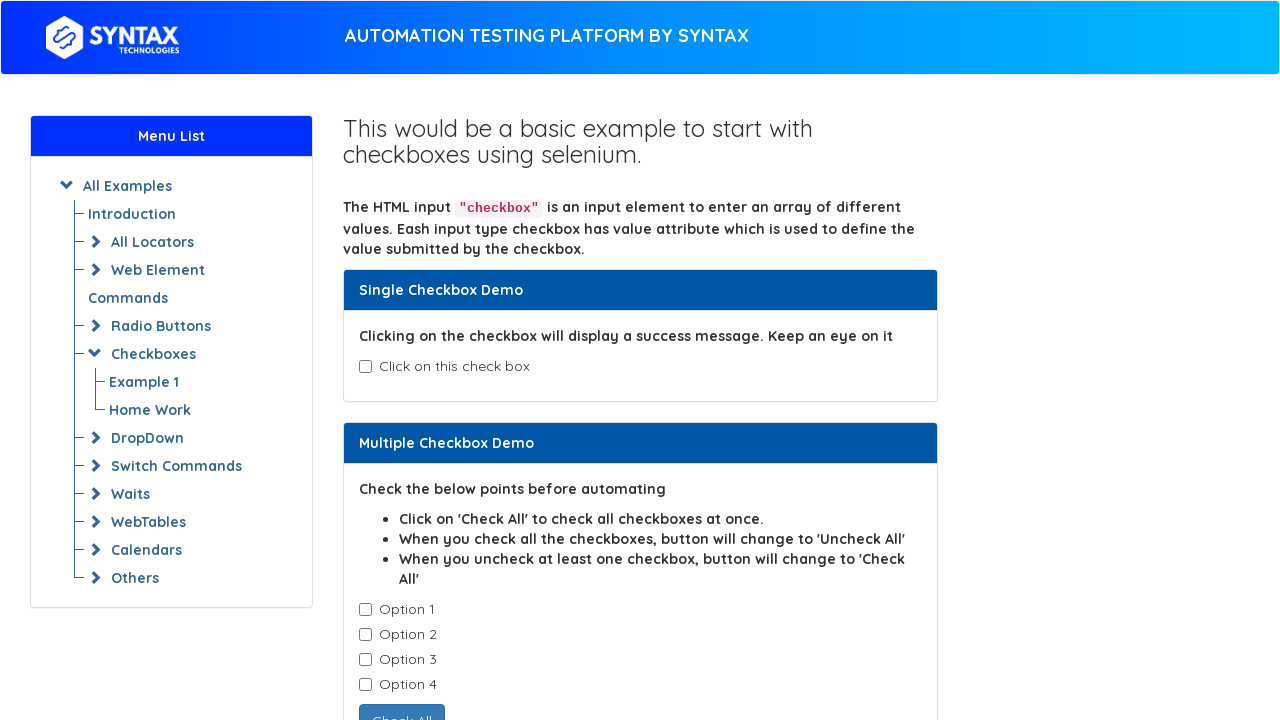

Waited for checkboxes to be visible
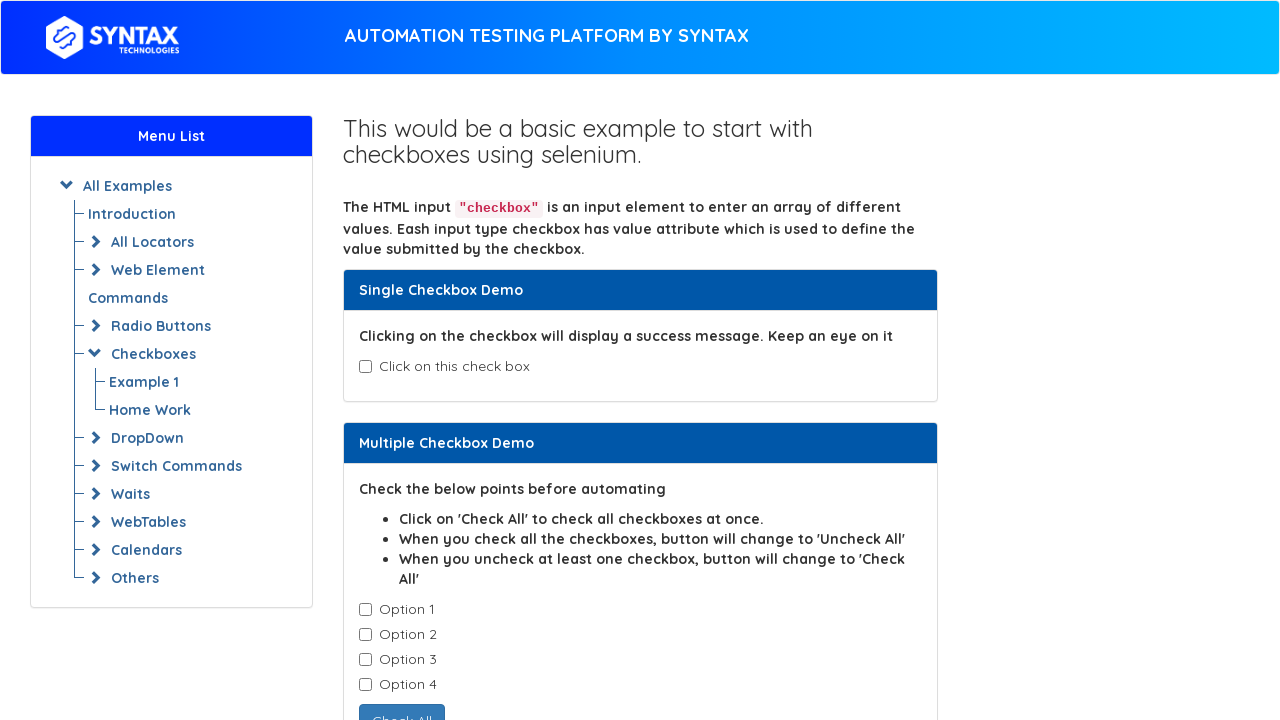

Clicked on Option-2 checkbox at (365, 635) on input.cb1-element[value='Option-2']
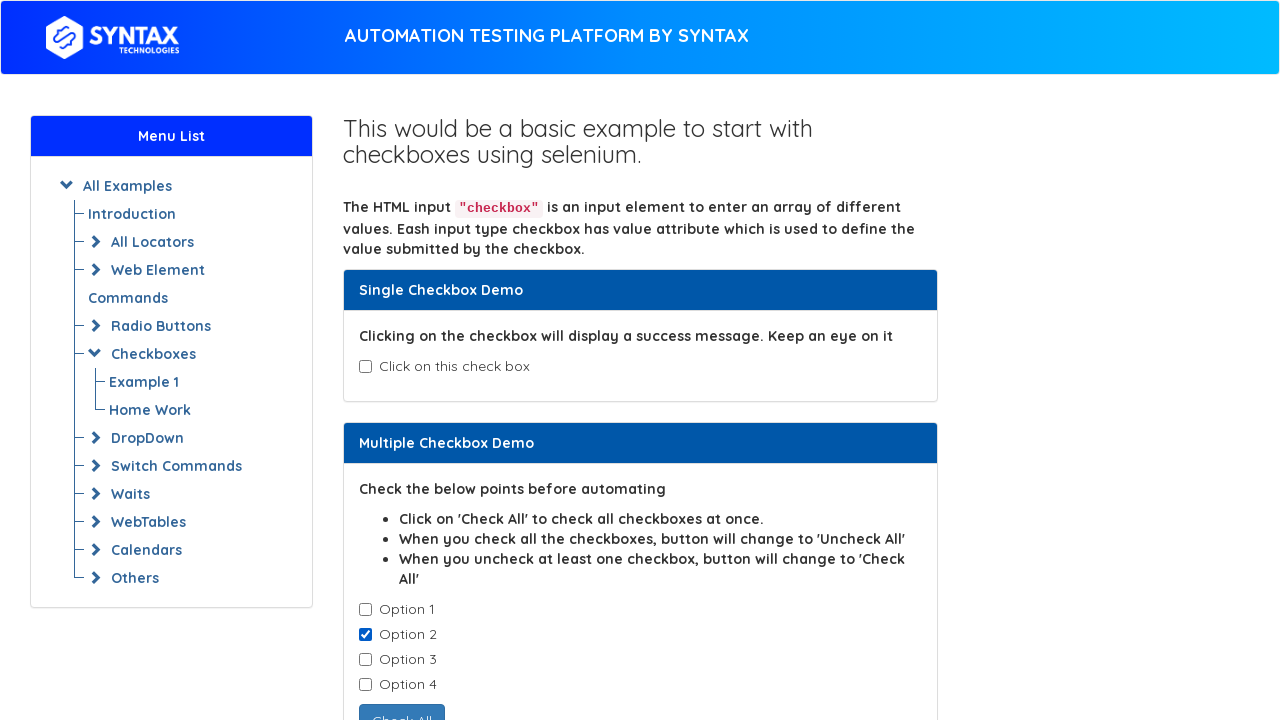

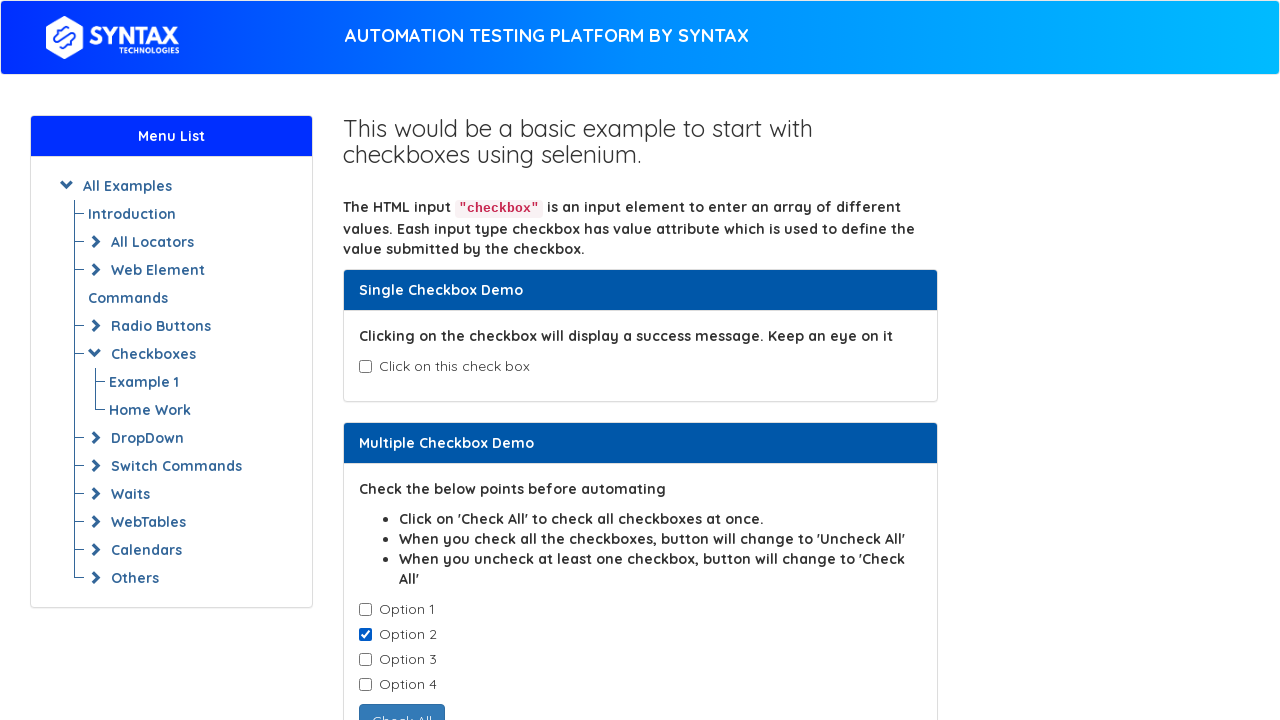